Tests navigation through a Chinese stock company management page by clicking on different management tabs (Board of Directors, Supervisory Board, Executives) and opening/closing member detail popups.

Starting URL: http://basic.10jqka.com.cn/300715/company.html

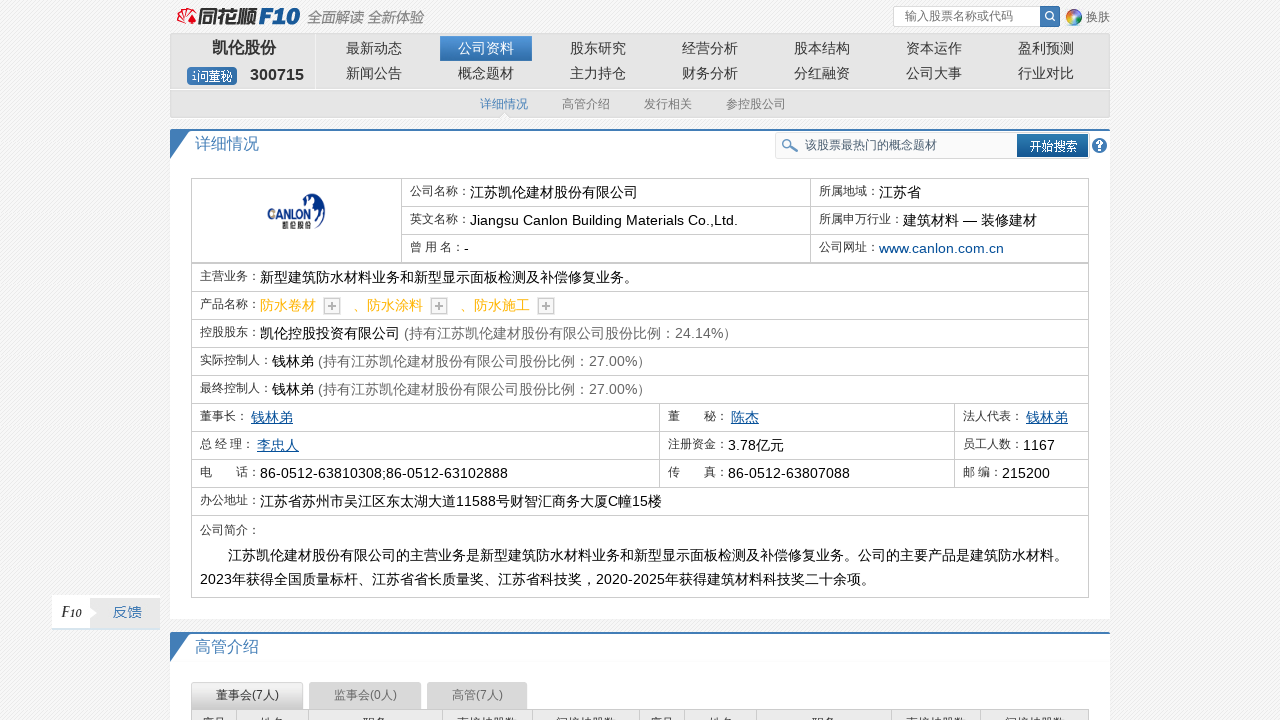

Manager section loaded
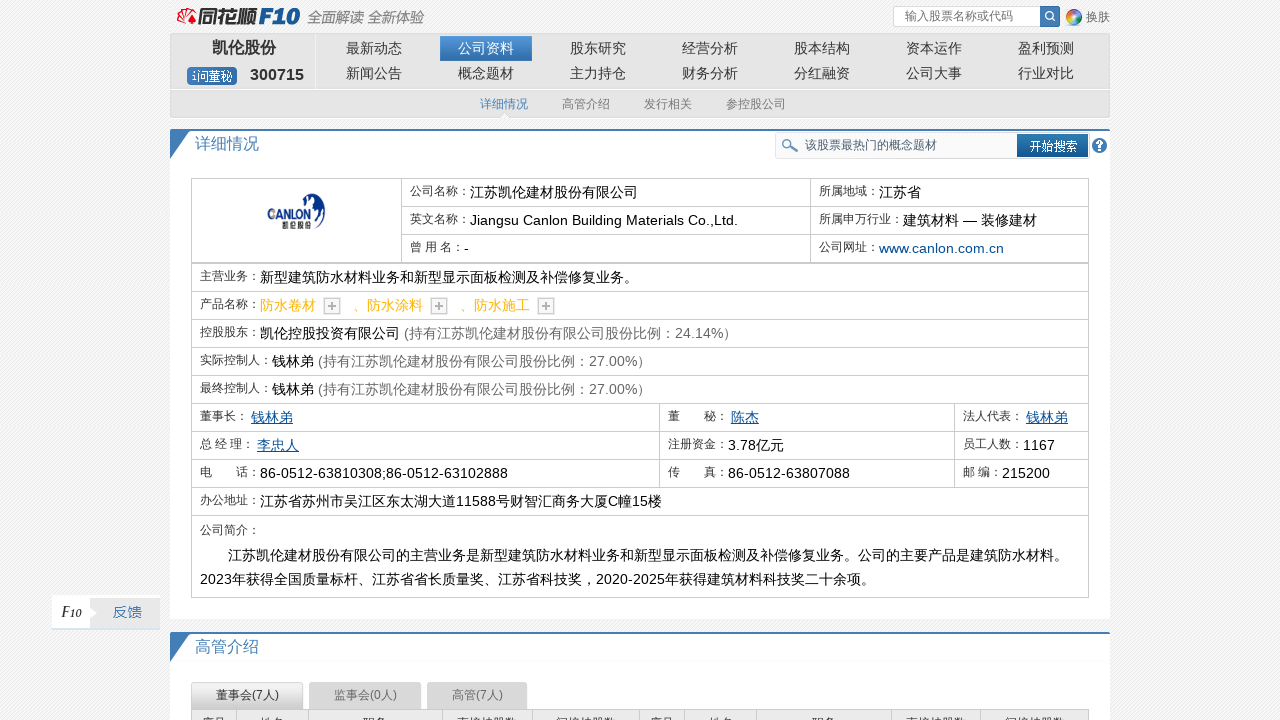

Clicked on Board of Directors tab at (248, 696) on [name='ml_001']
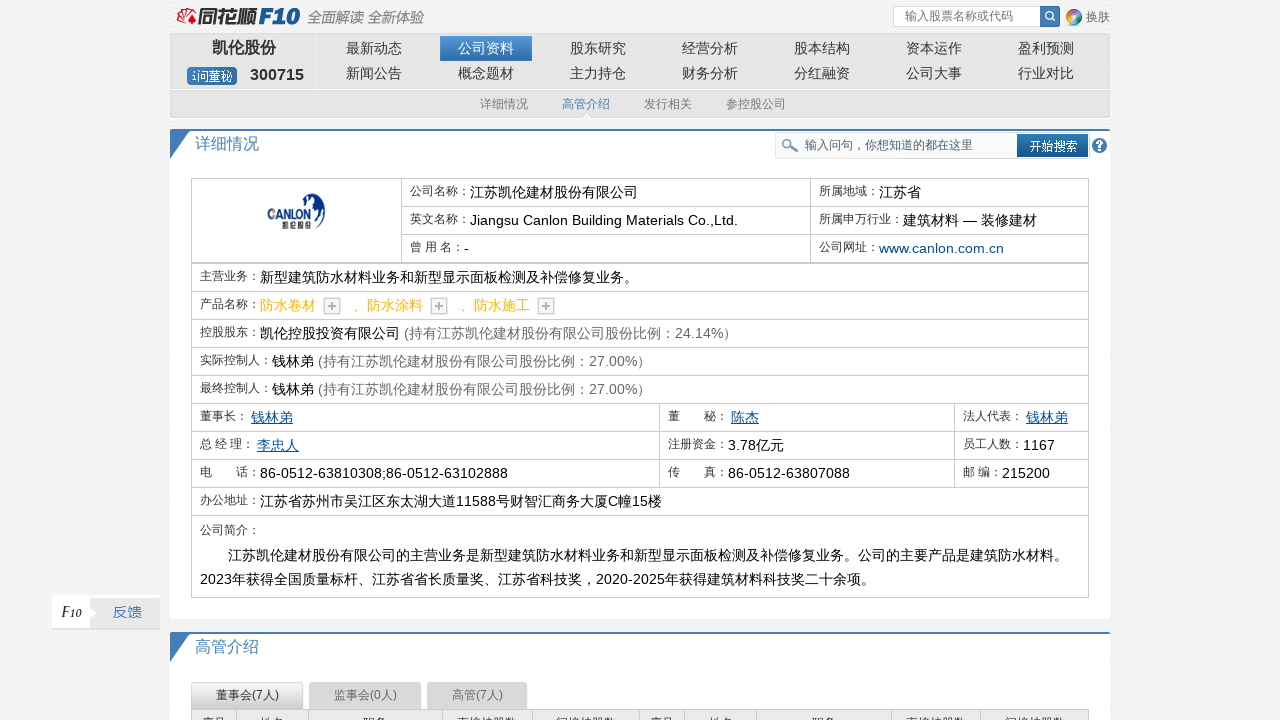

Waited for Board of Directors section to render
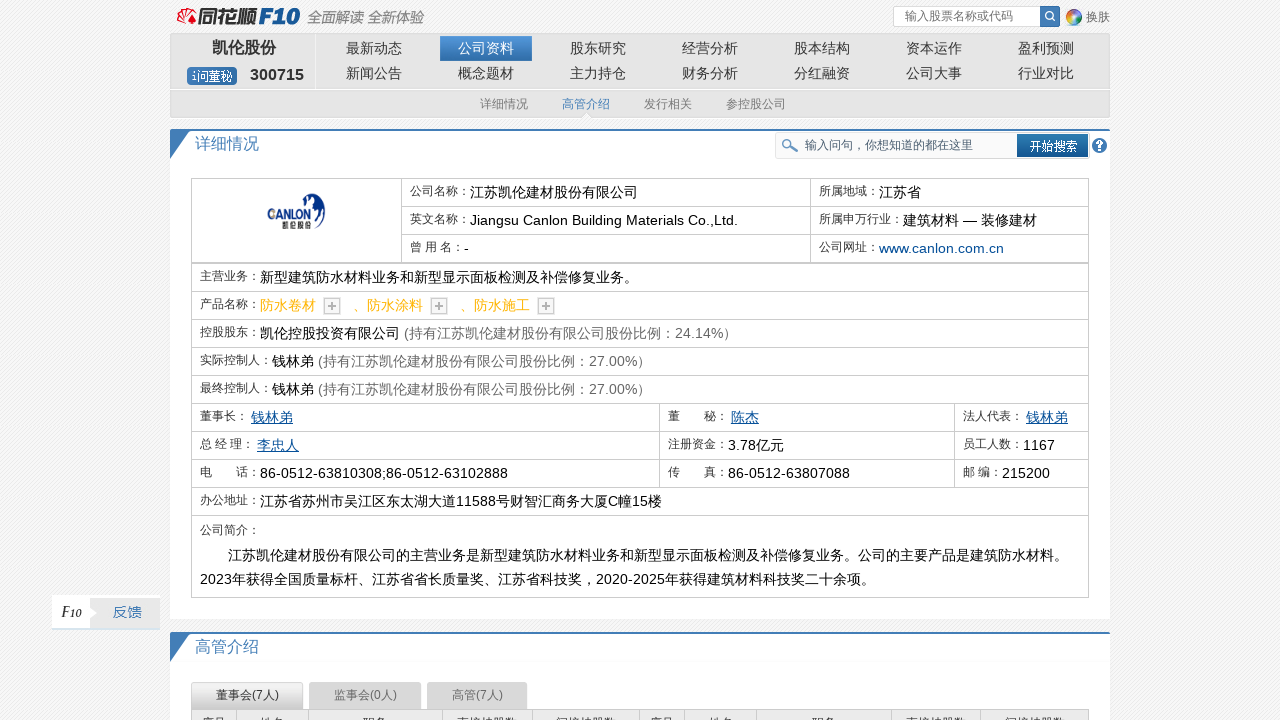

Clicked first Board of Directors member to open details at (272, 360) on #ml_001 .turnto >> nth=0
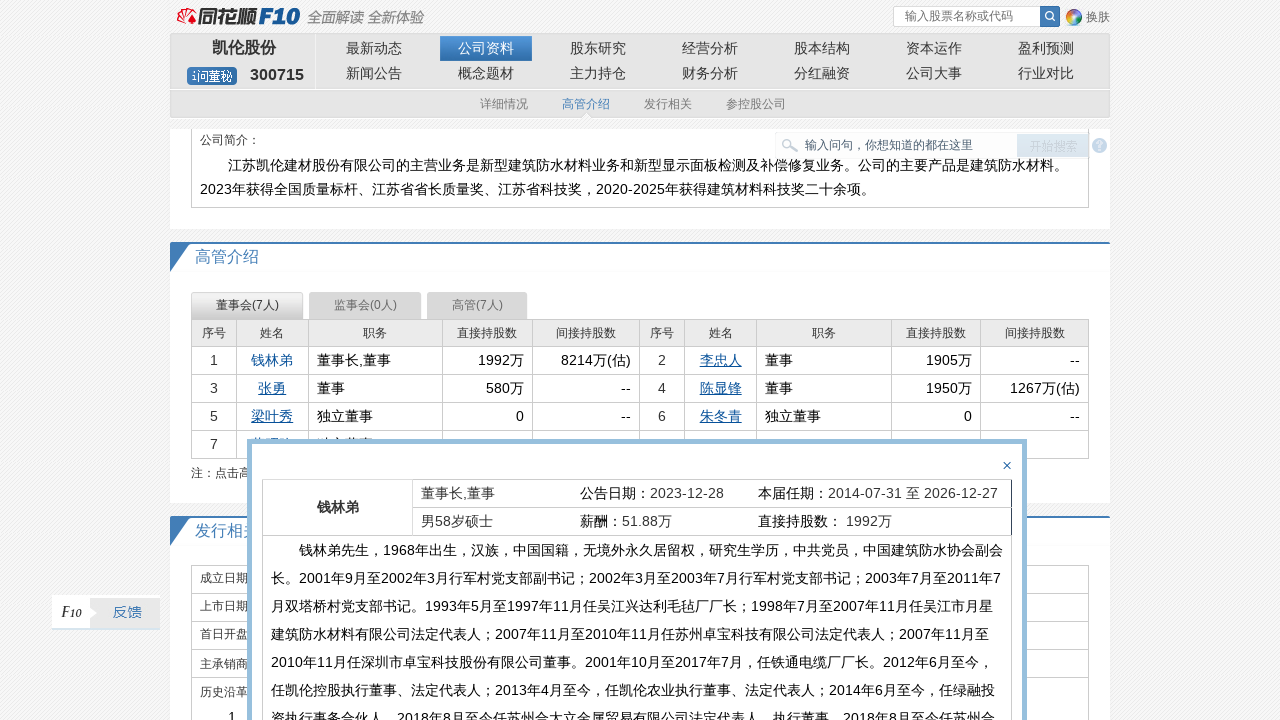

Closed Board of Directors member detail popup at (1007, 466) on #ml_001 .person_table .close
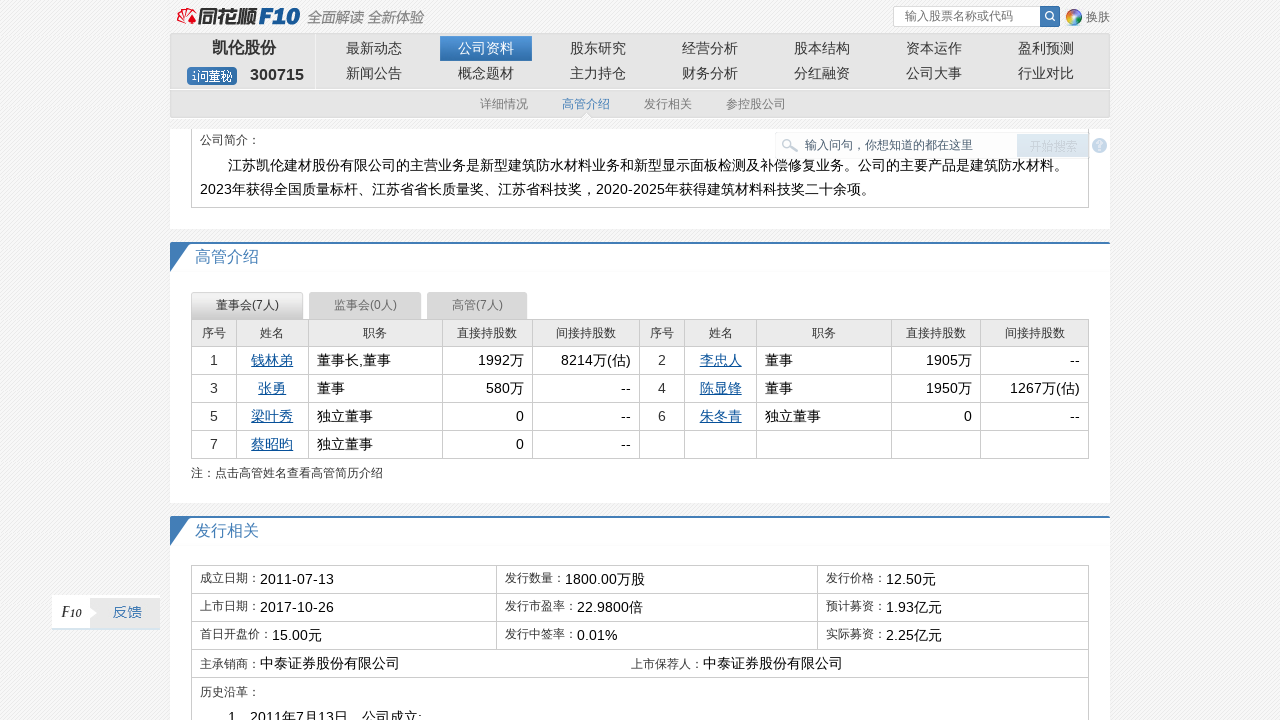

Clicked on Supervisory Board tab at (366, 306) on [name='ml_002']
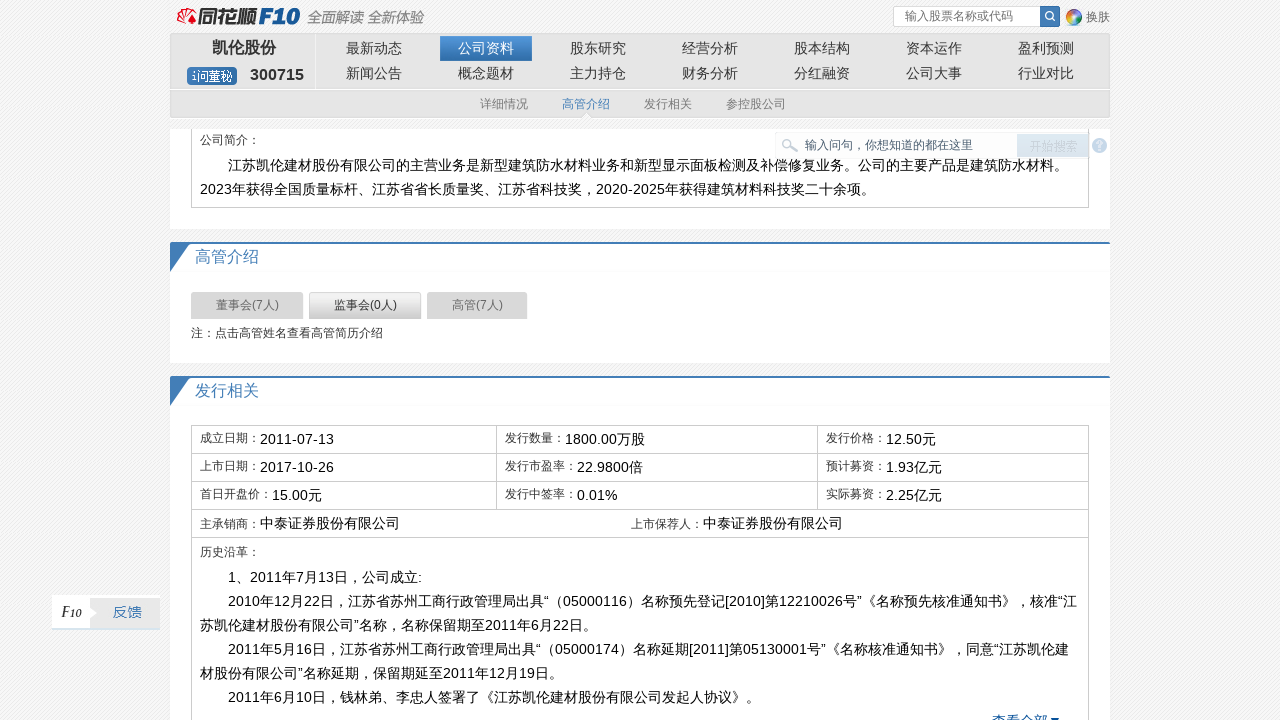

Waited for Supervisory Board section to render
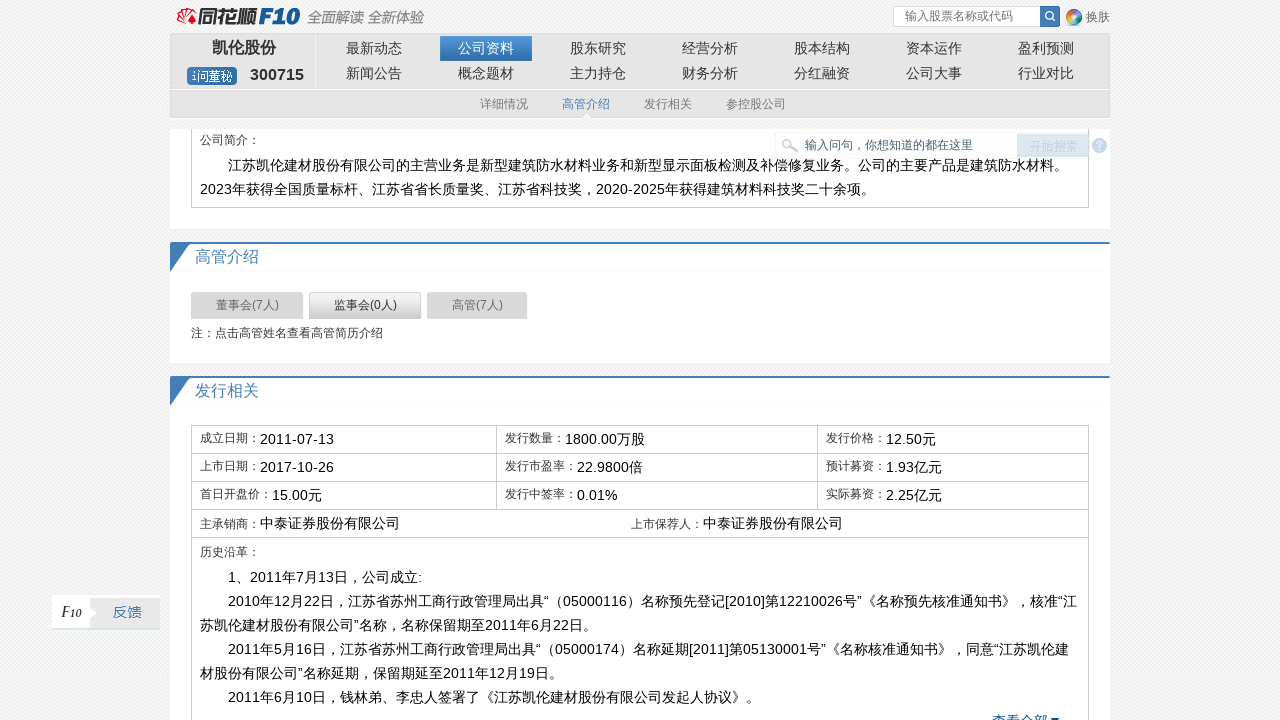

Clicked on Executives tab at (478, 306) on [name='ml_003']
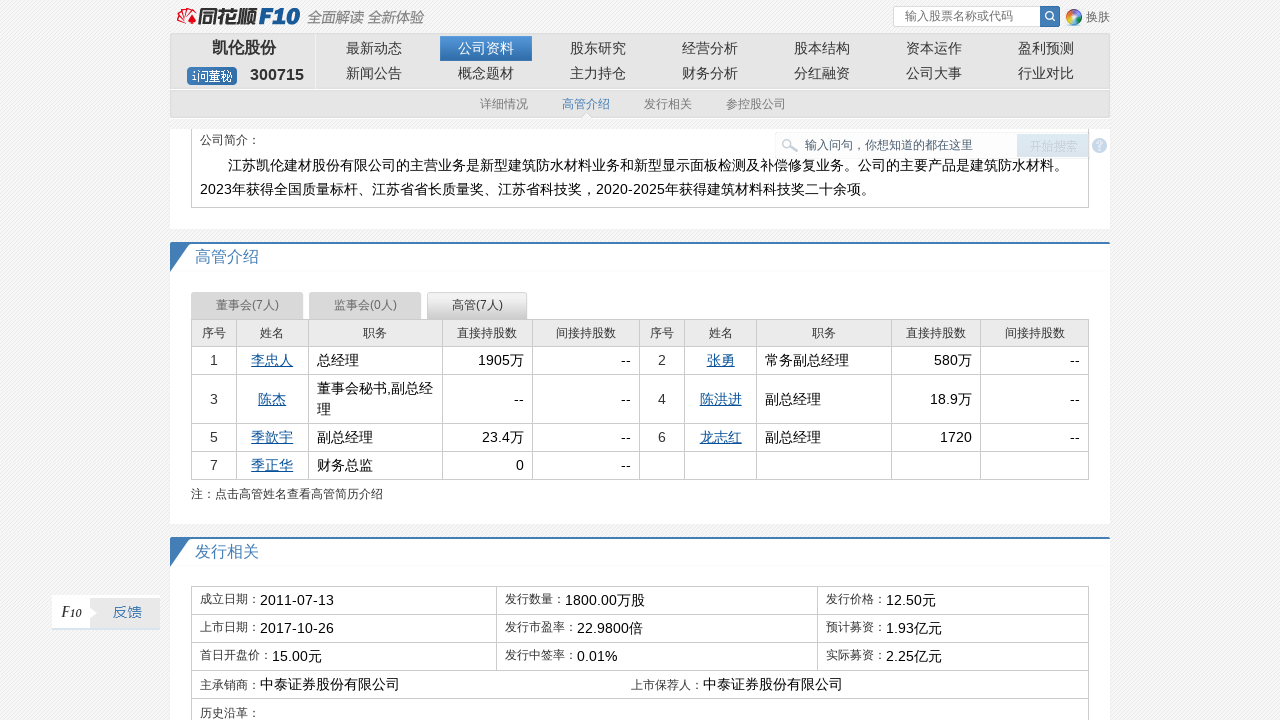

Waited for Executives section to render
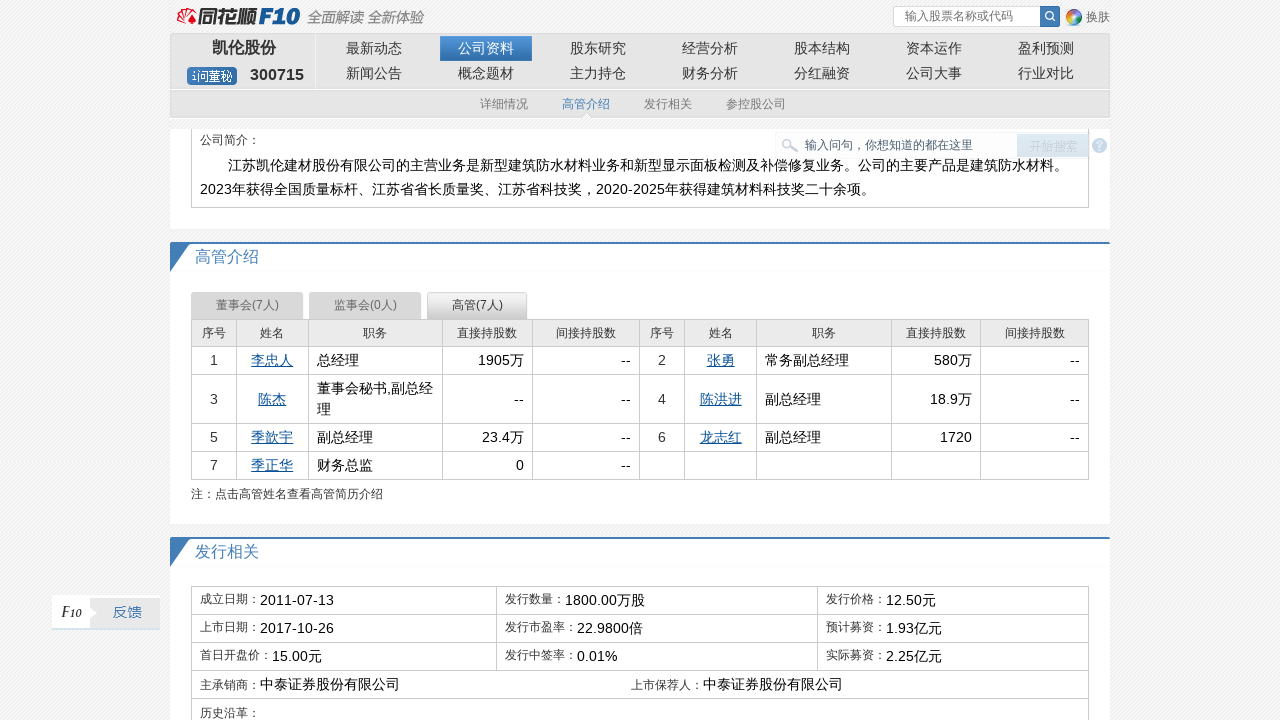

Clicked first Executive member to open details at (272, 360) on #ml_003 .turnto >> nth=0
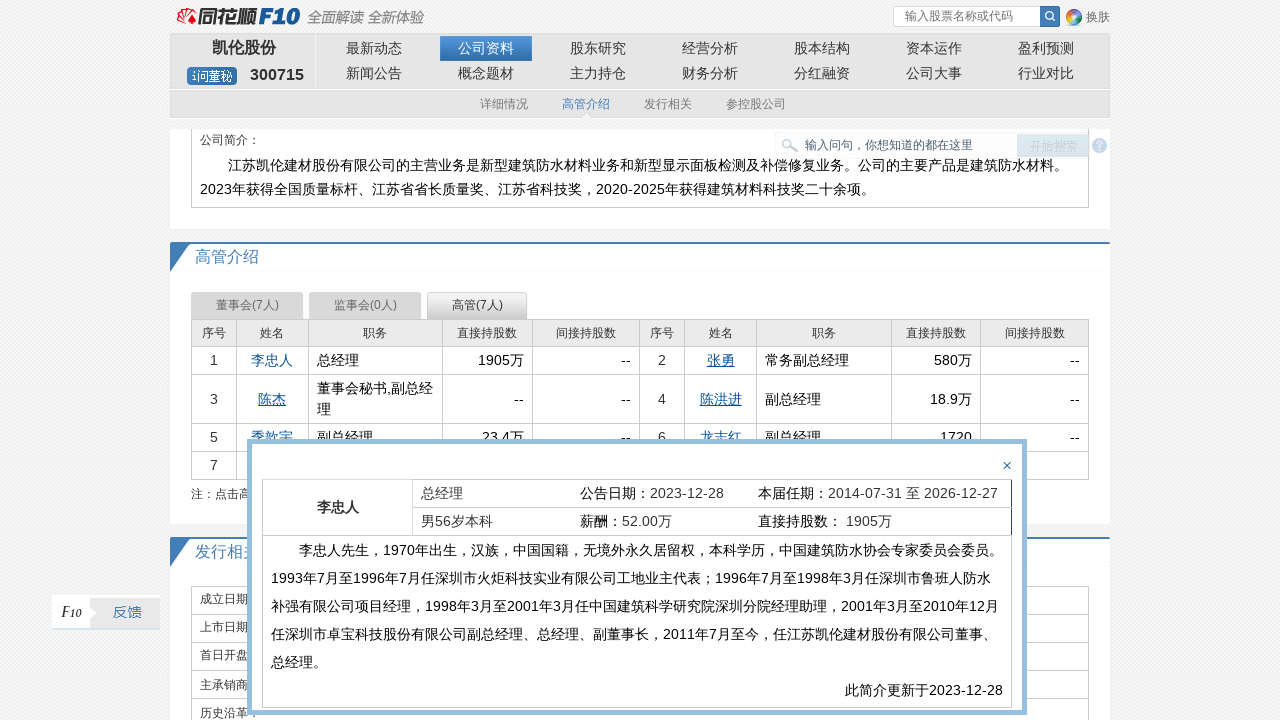

Closed Executive member detail popup at (1007, 466) on #ml_003 .person_table .close
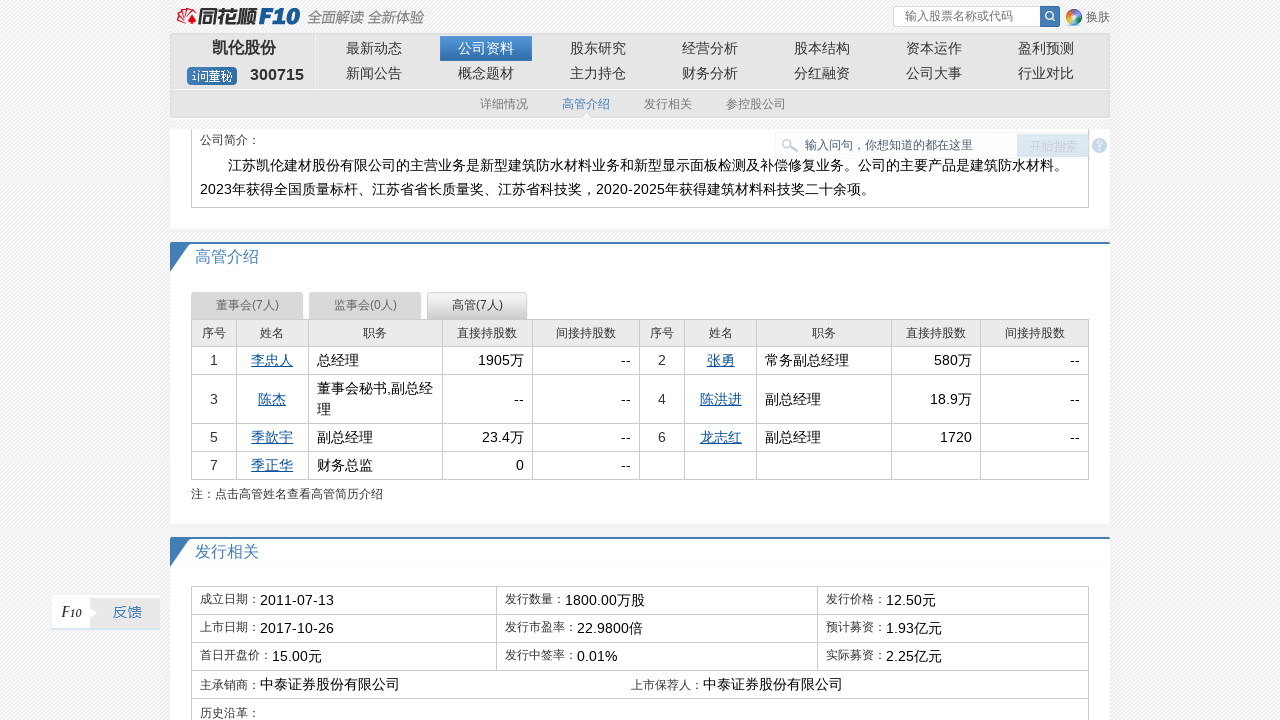

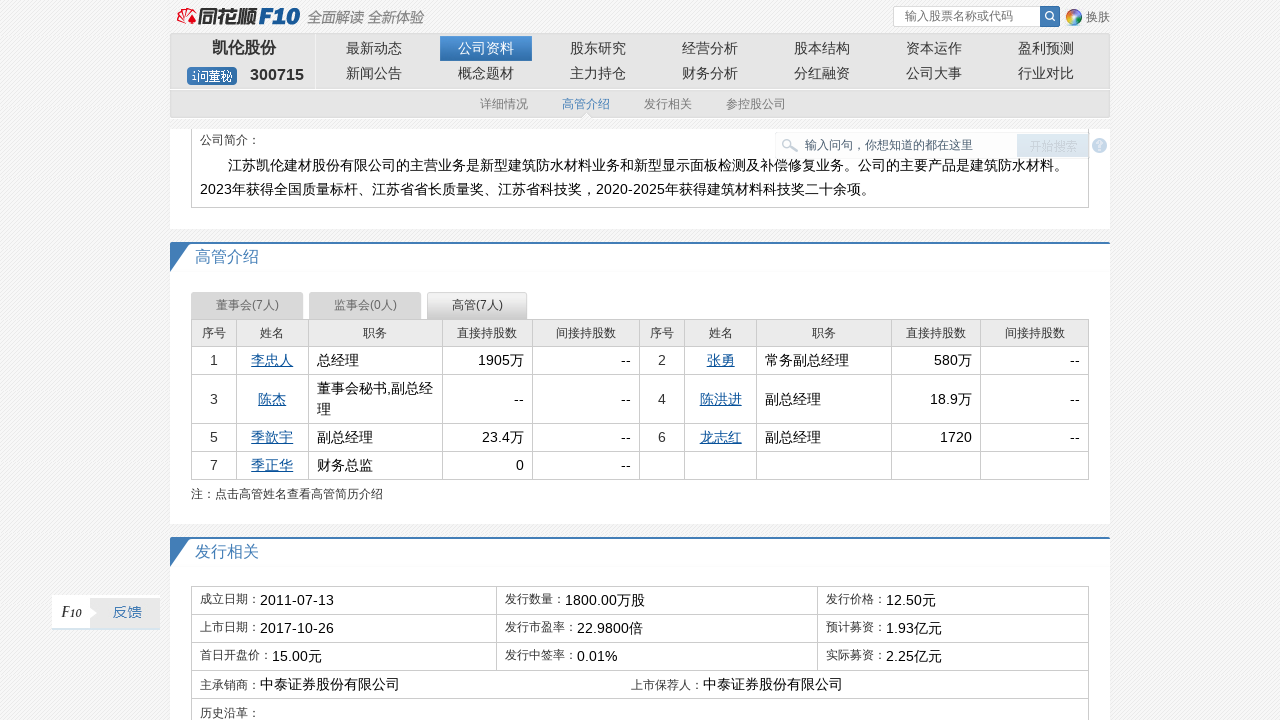